Tests basic JavaScript alert by clicking the alert button and accepting it

Starting URL: https://the-internet.herokuapp.com/javascript_alerts

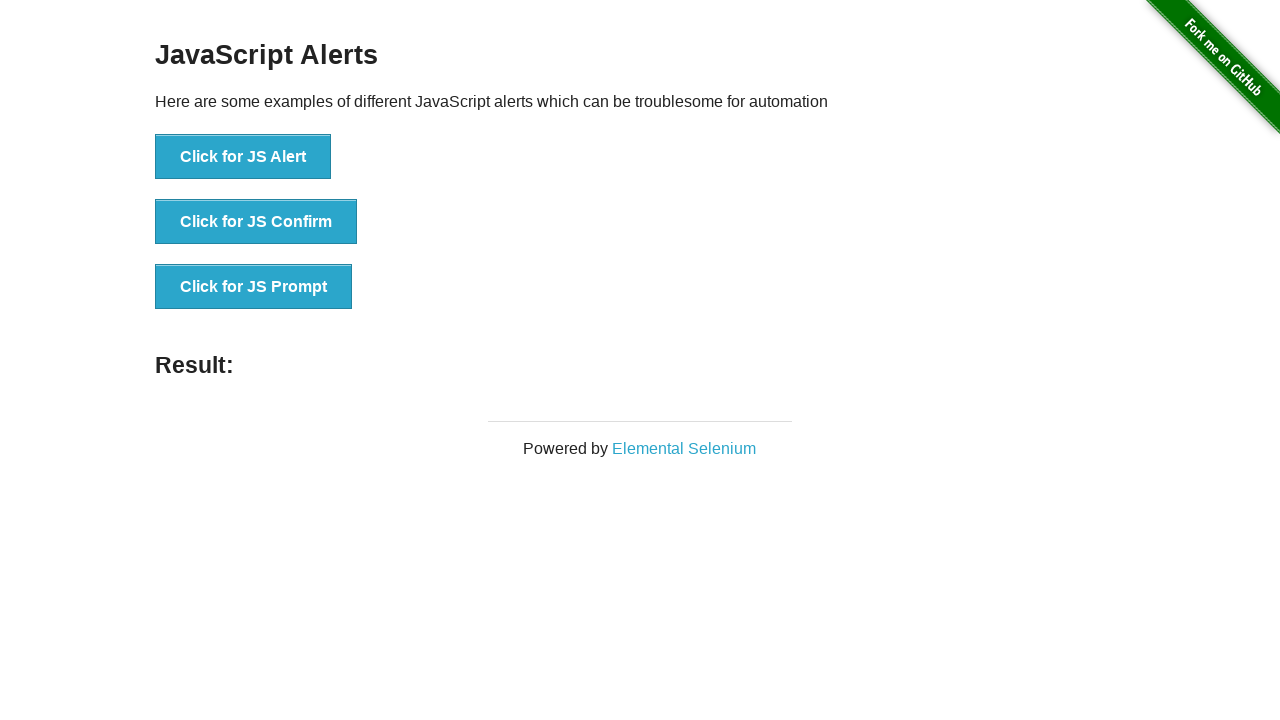

Clicked button to trigger JavaScript alert at (243, 157) on button[onclick='jsAlert()']
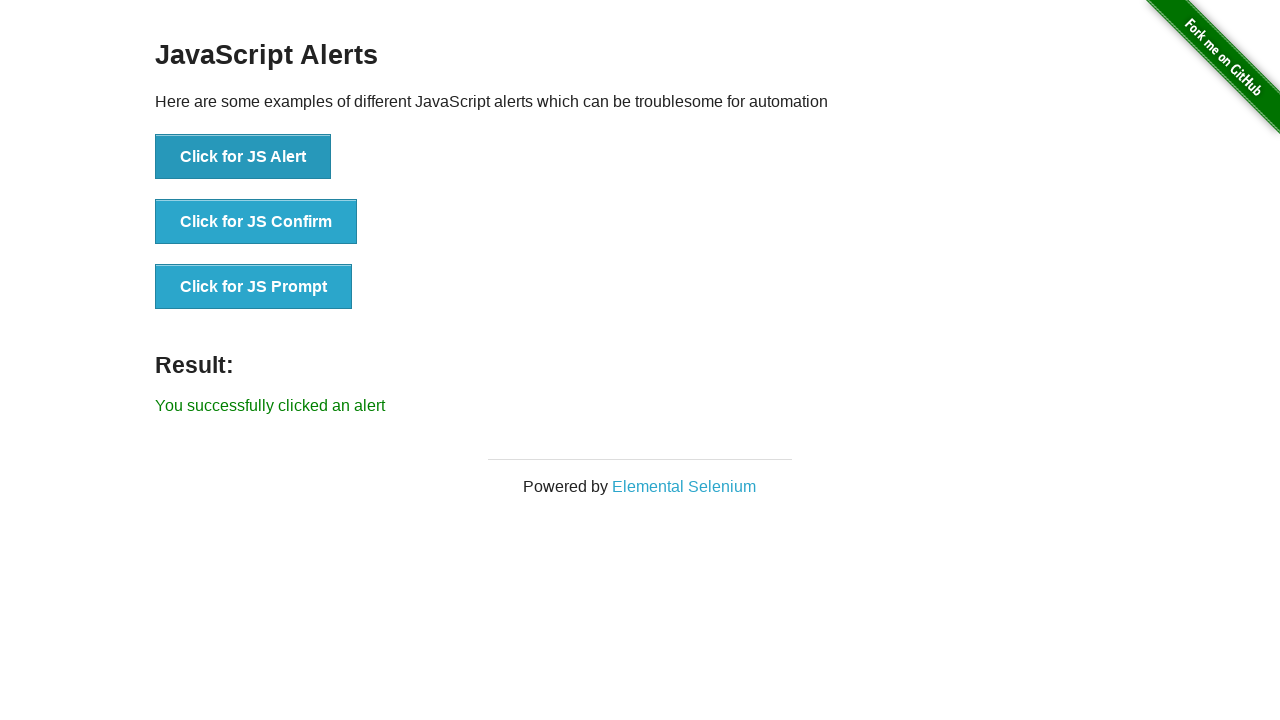

Set up dialog handler and accepted the alert
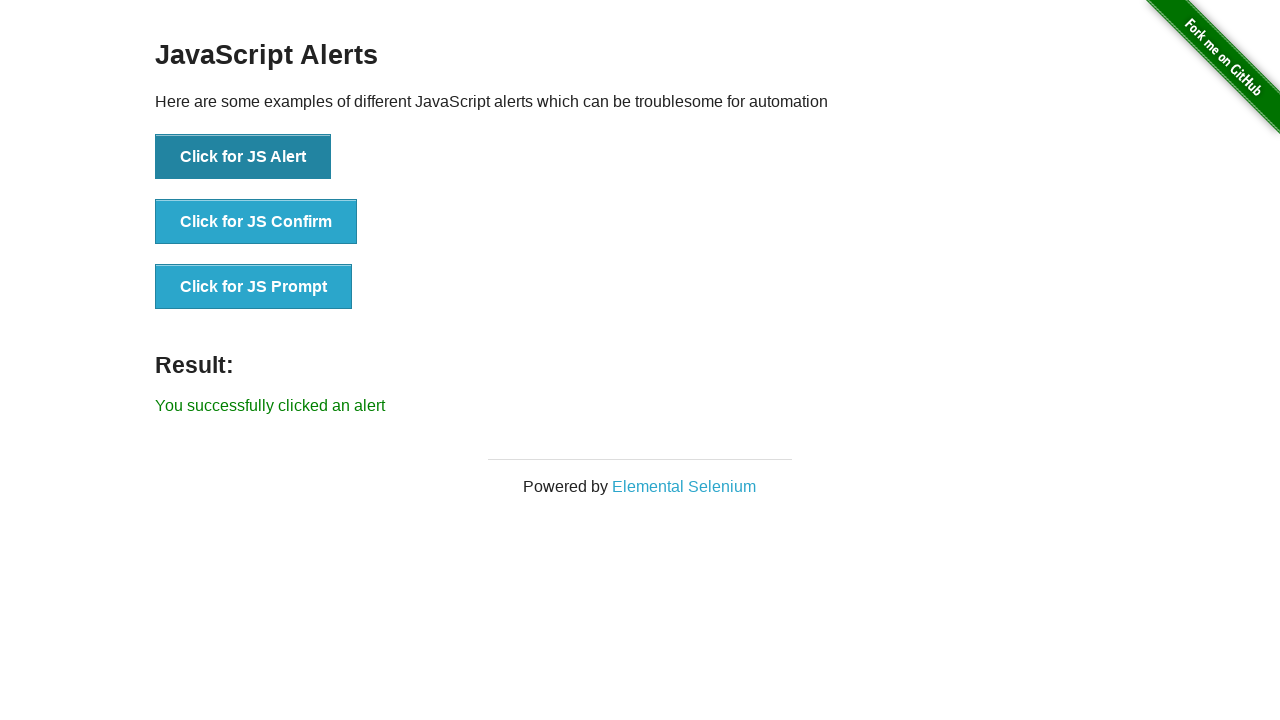

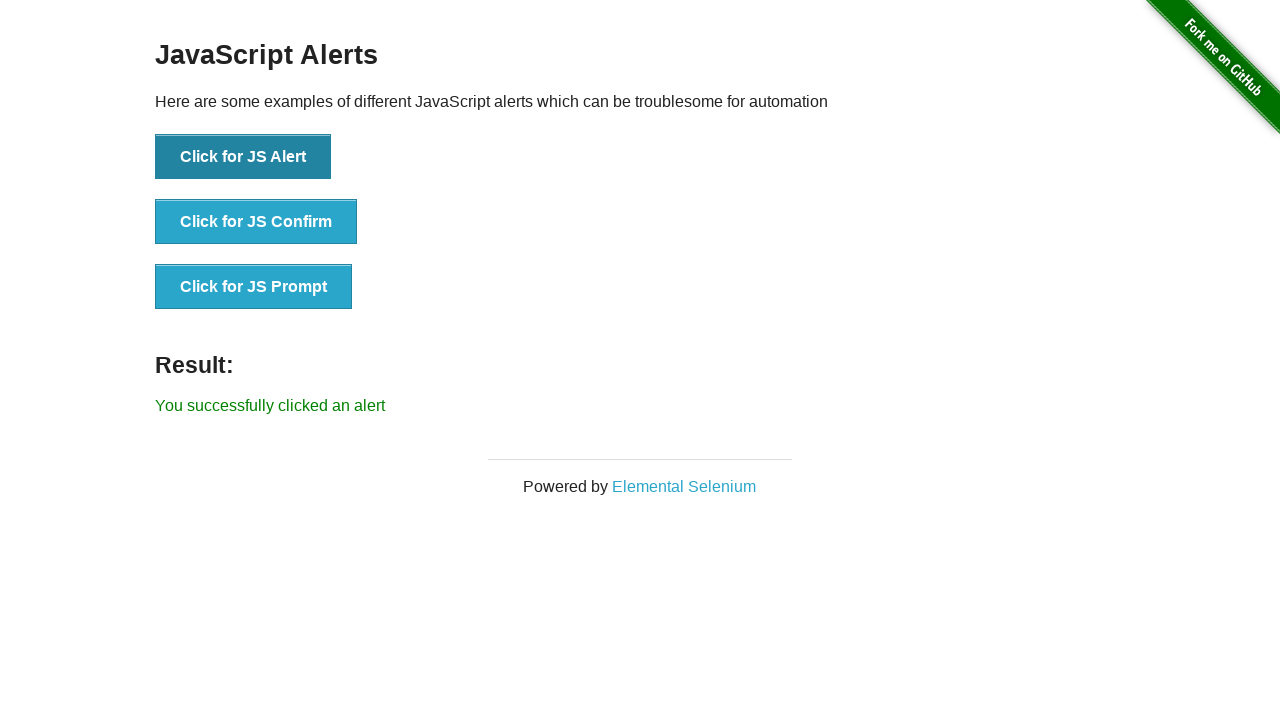